Tests the search functionality on Python.org by entering "pycon" in the search box and submitting the search form

Starting URL: https://www.python.org

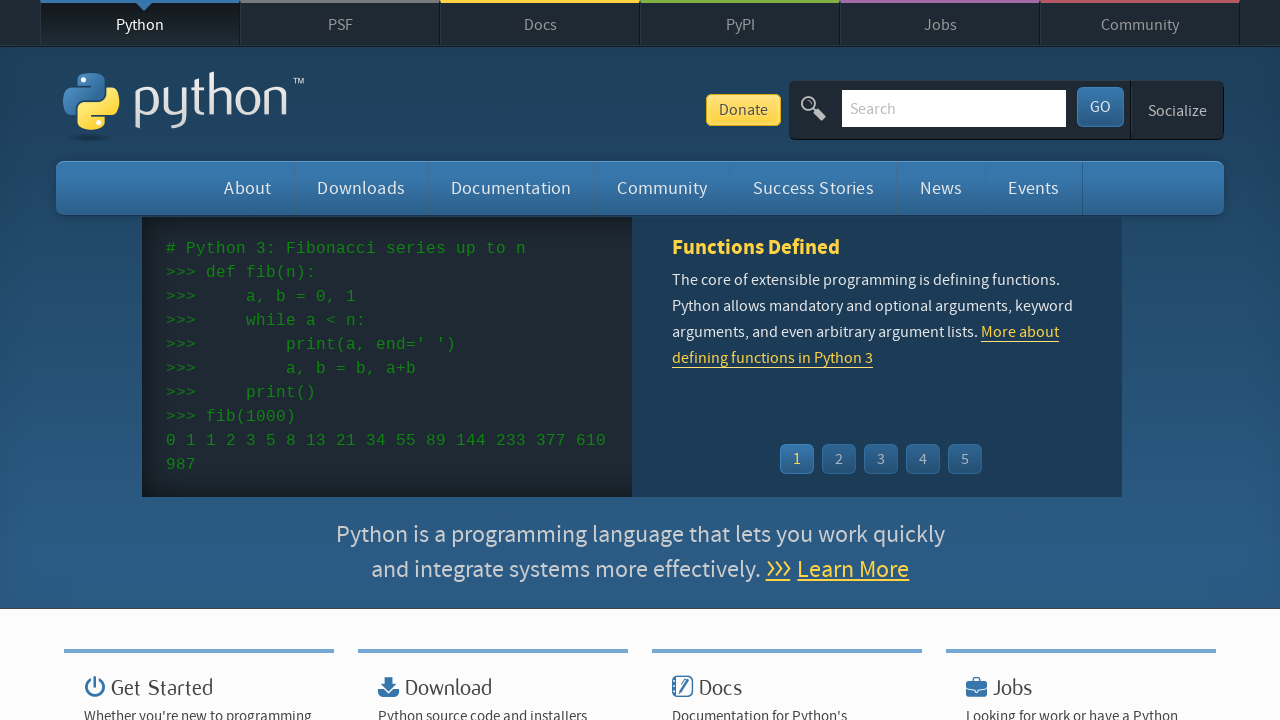

Cleared the search box on input[name='q']
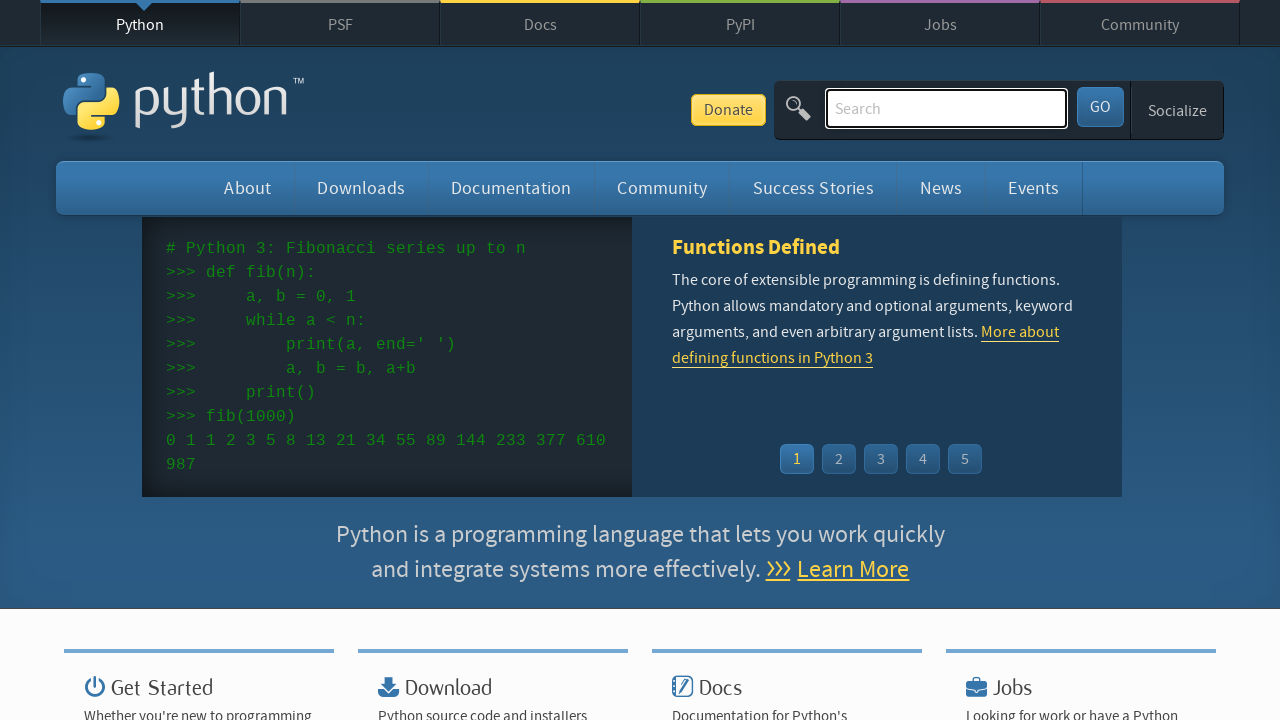

Entered 'pycon' in the search box on input[name='q']
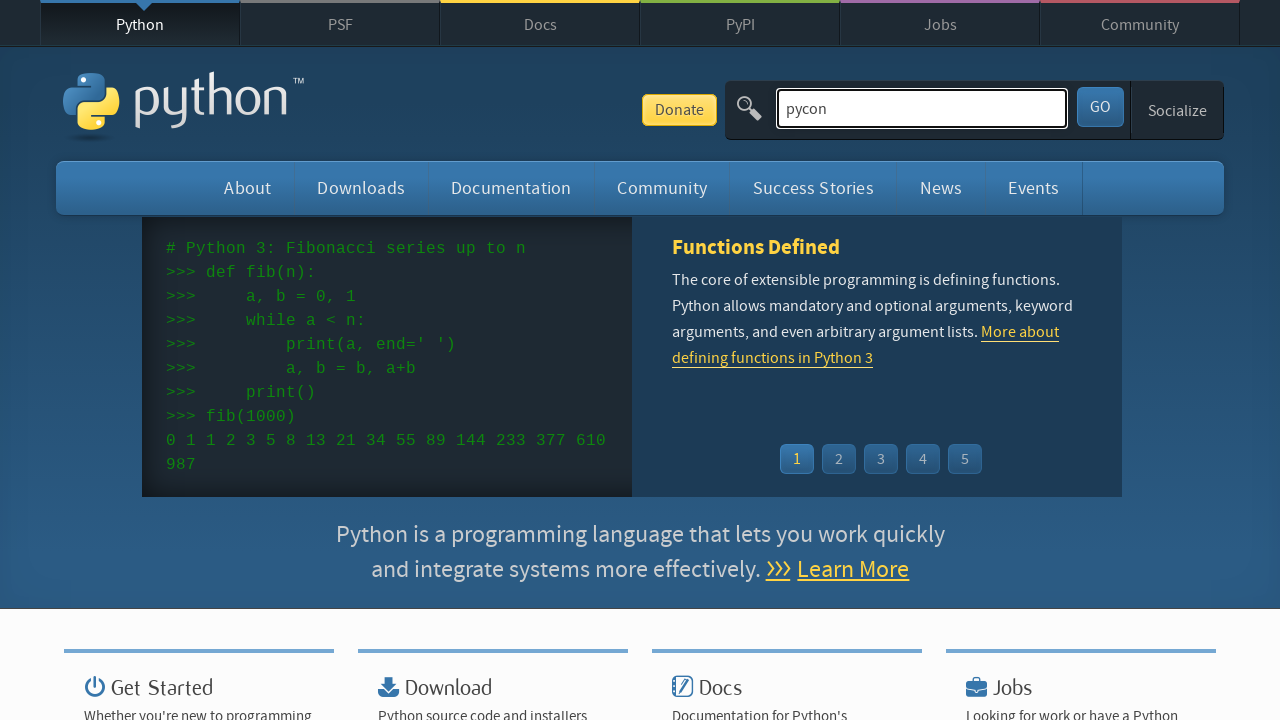

Submitted search form by pressing Enter on input[name='q']
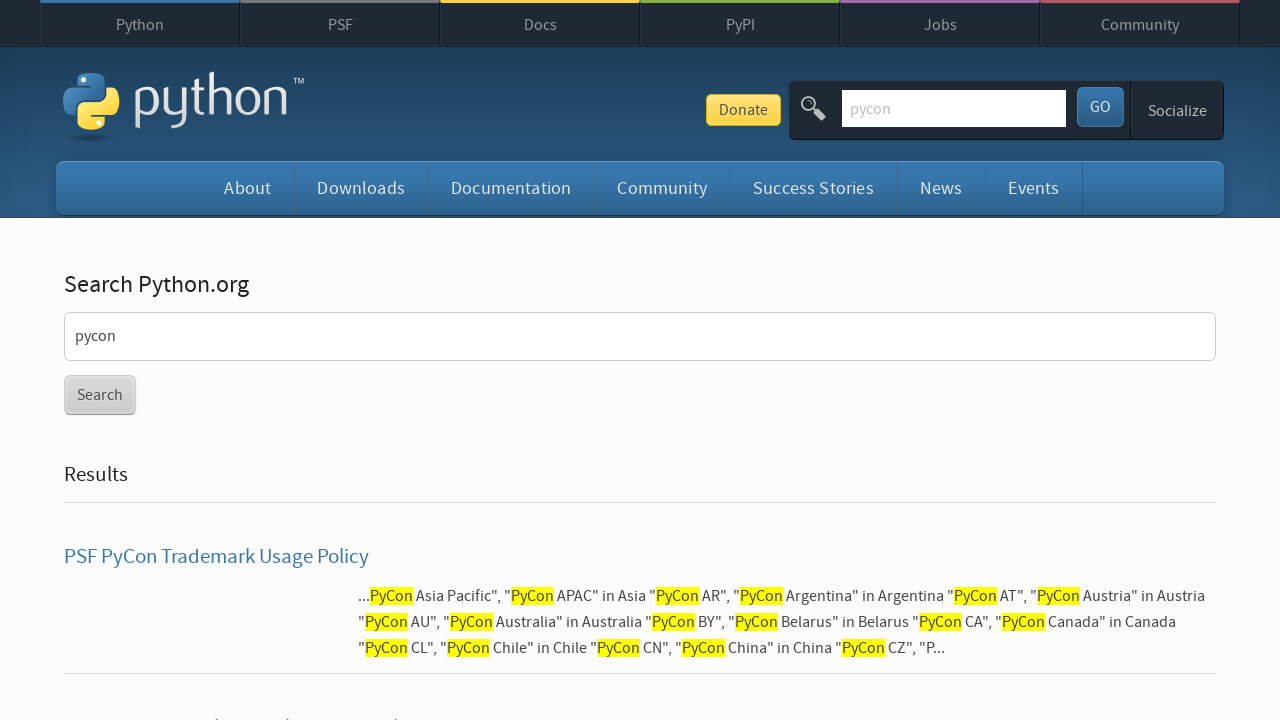

Waited for search results to load
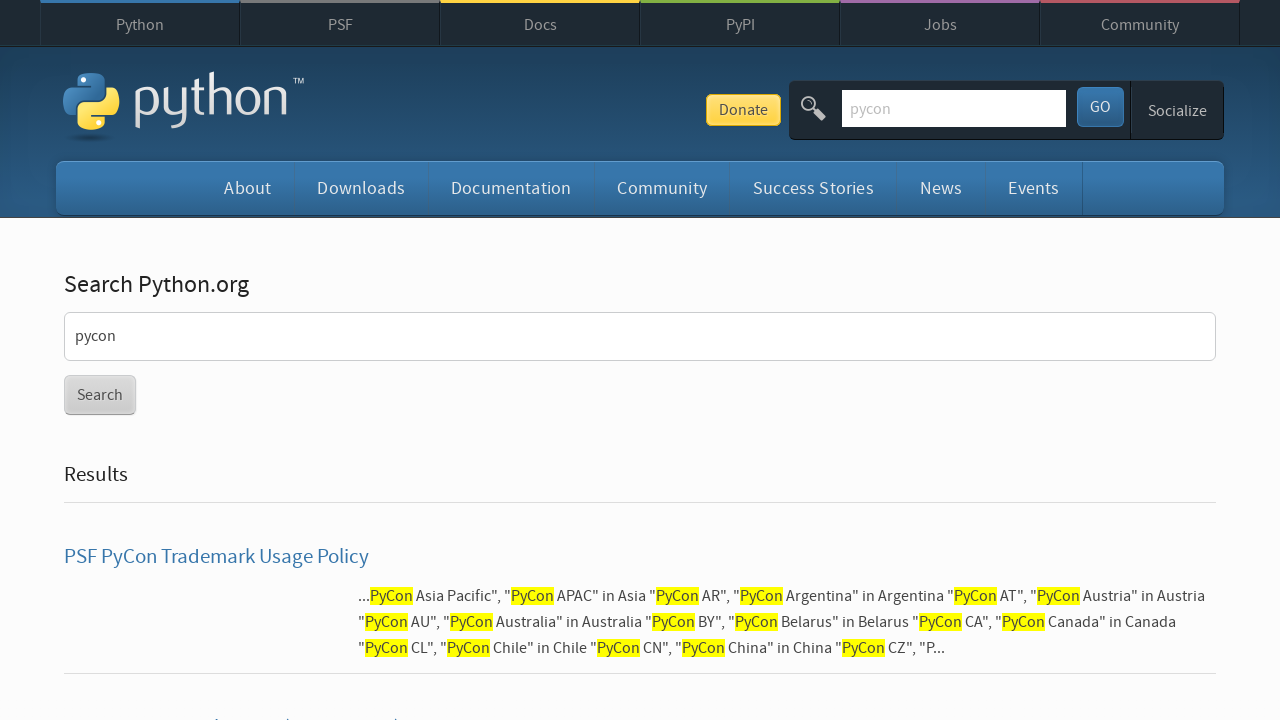

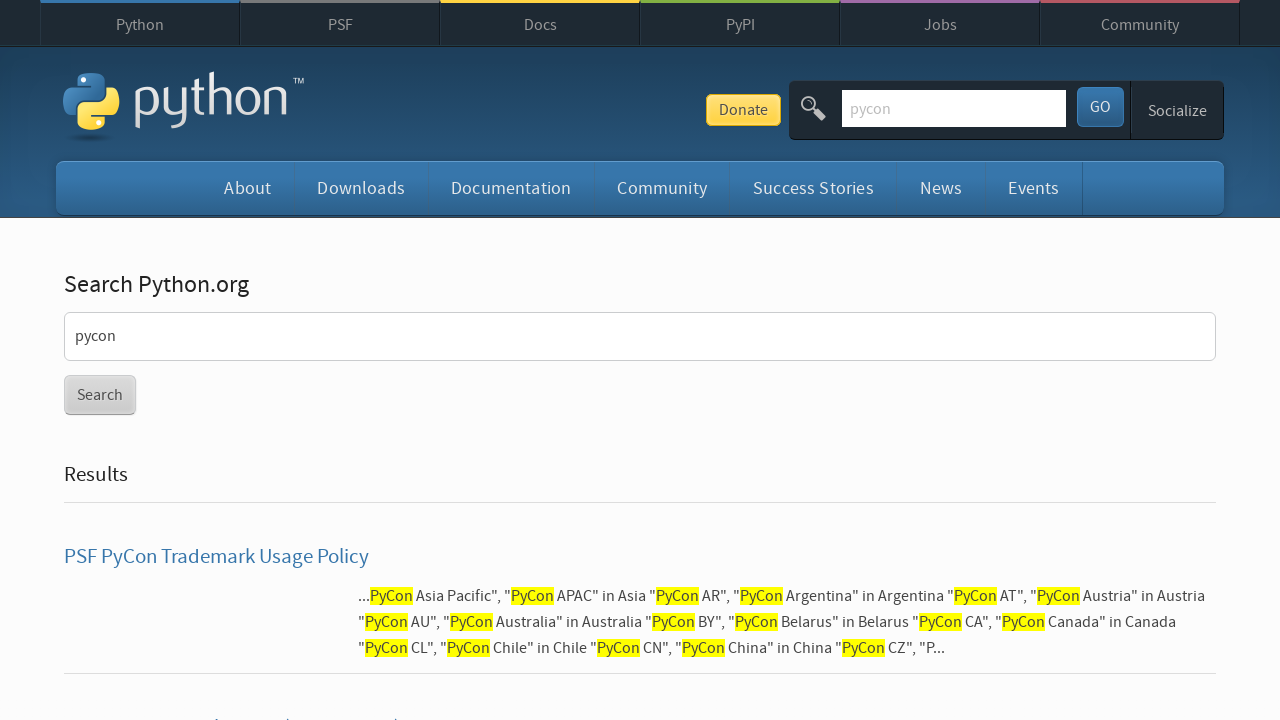